Verifies that clicking the Standard Suite link navigates to the room details page

Starting URL: https://ancabota09.wixsite.com/intern/rooms

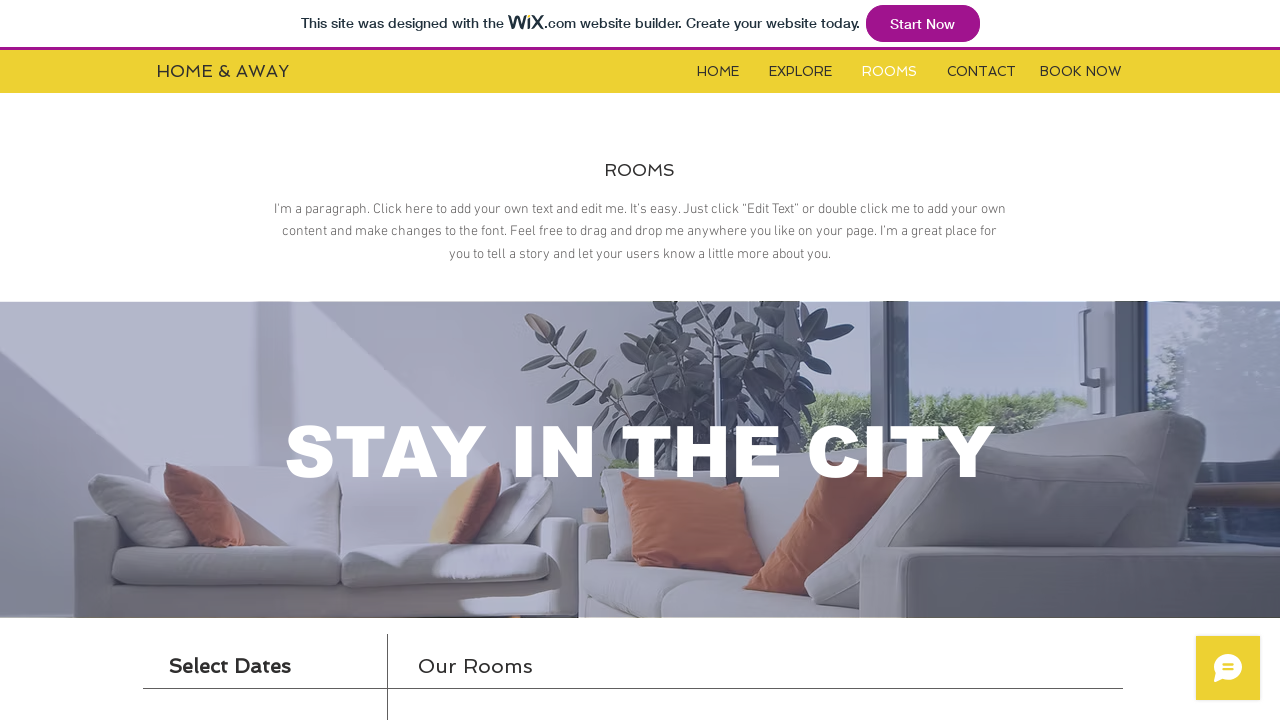

Waited for and located the iframe element
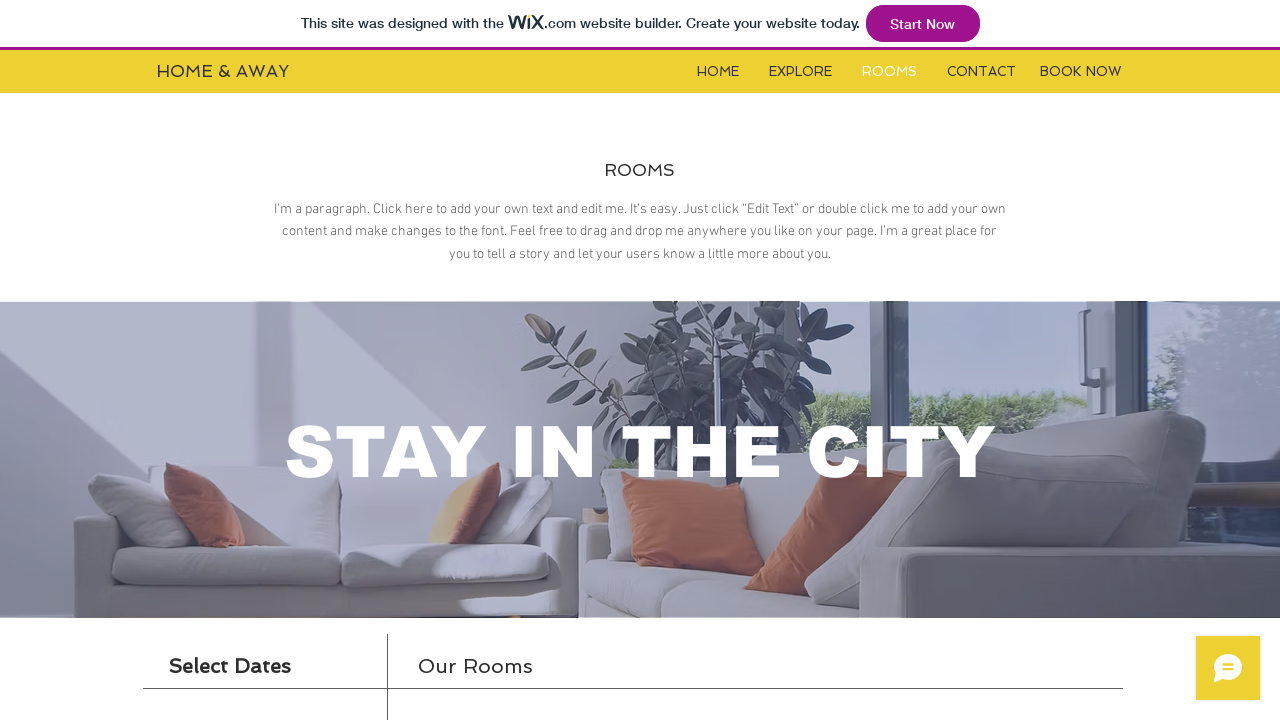

Switched to iframe content frame
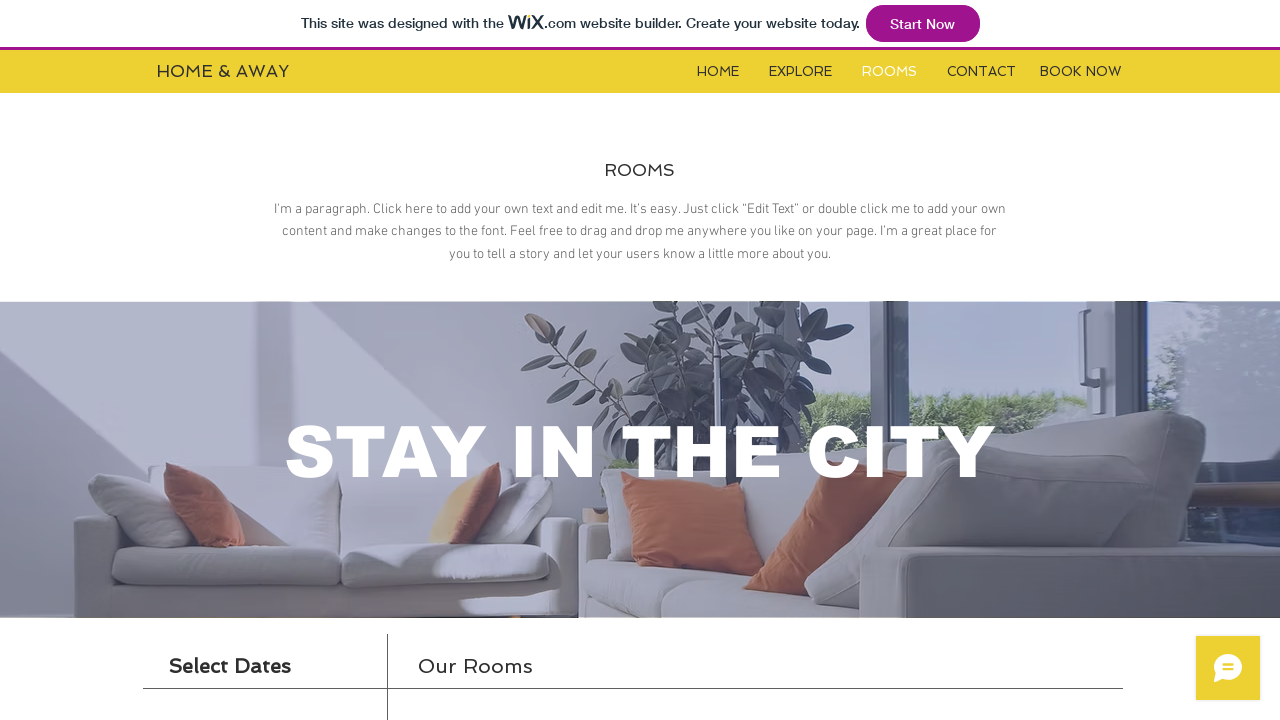

Waited for and located the Standard Suite link
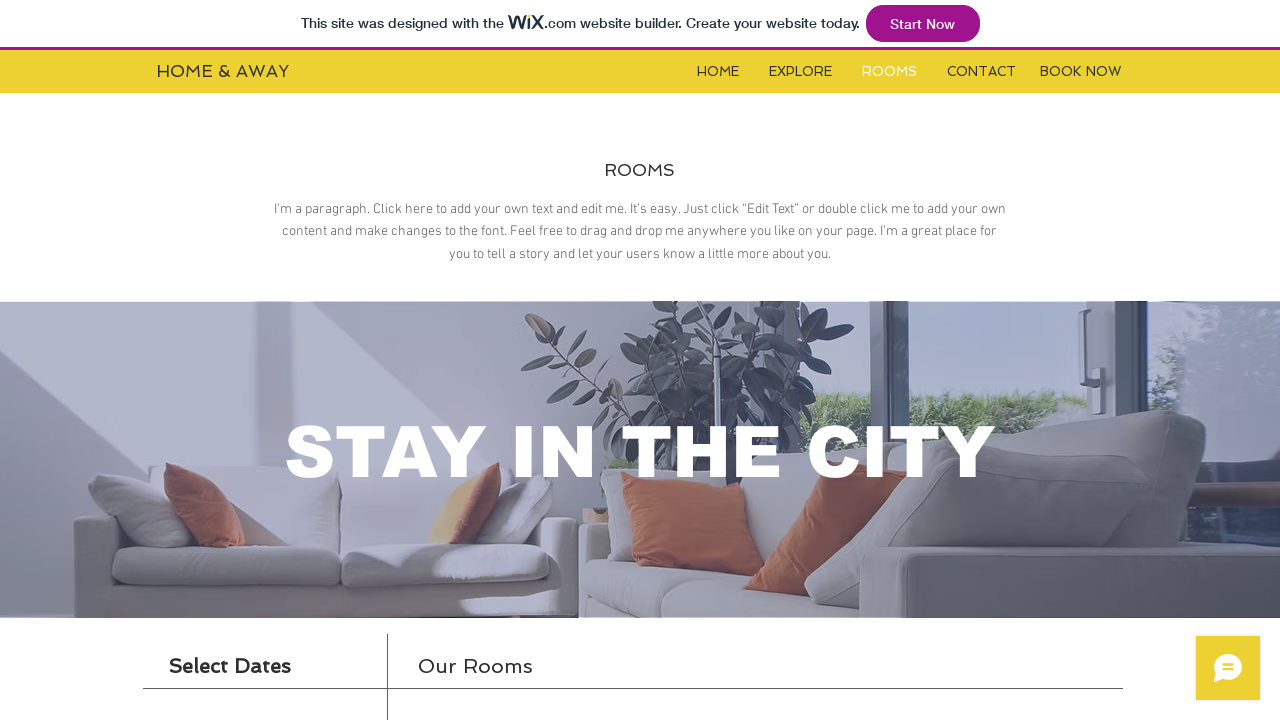

Clicked the Standard Suite link
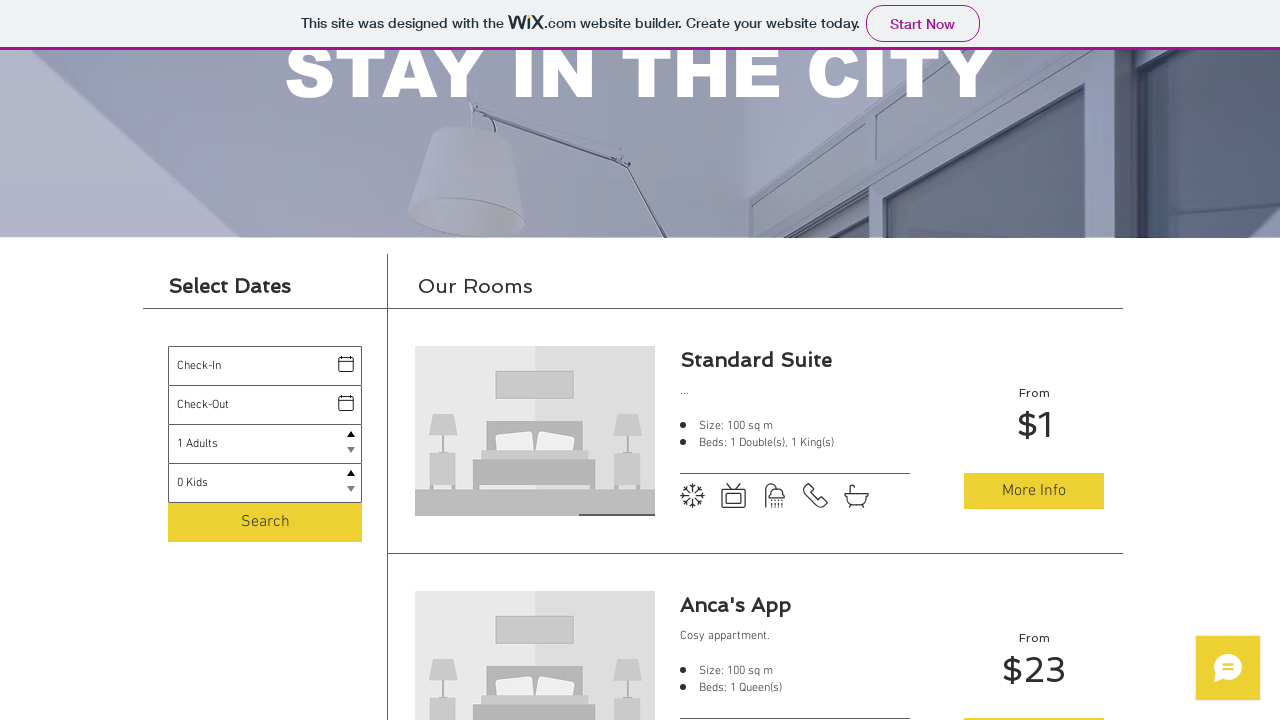

Navigated to the Standard Suite room details page
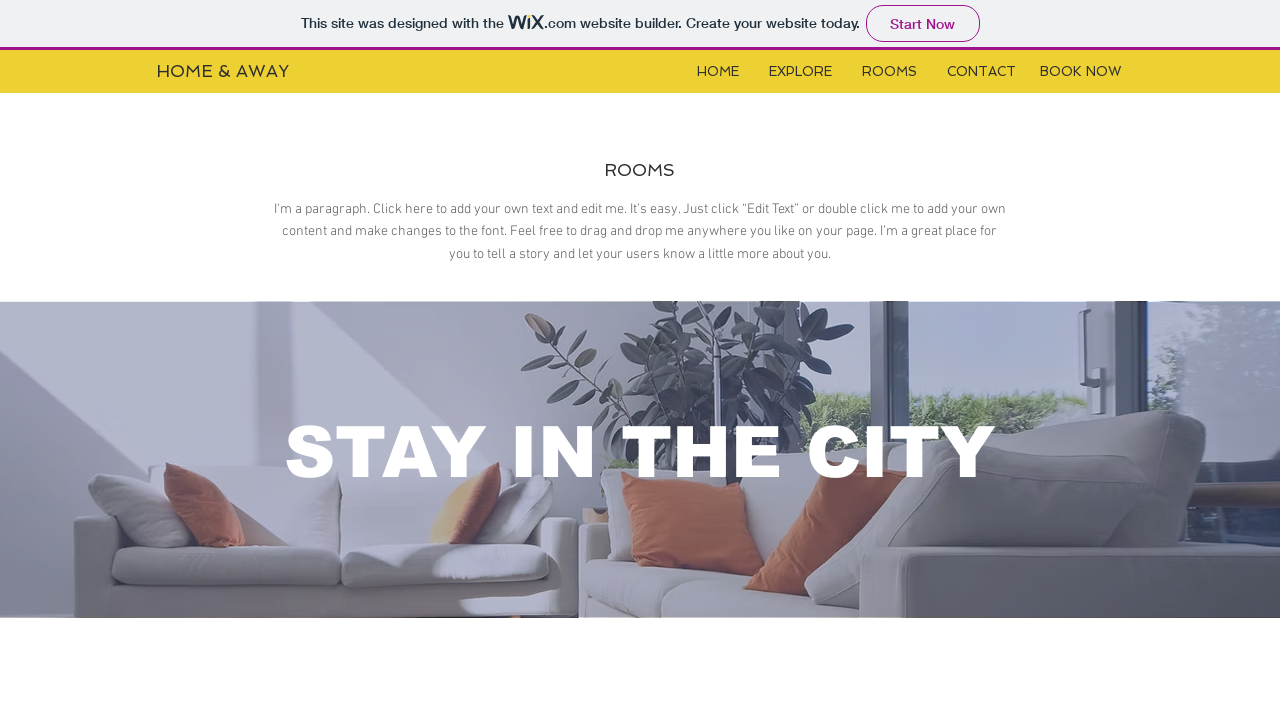

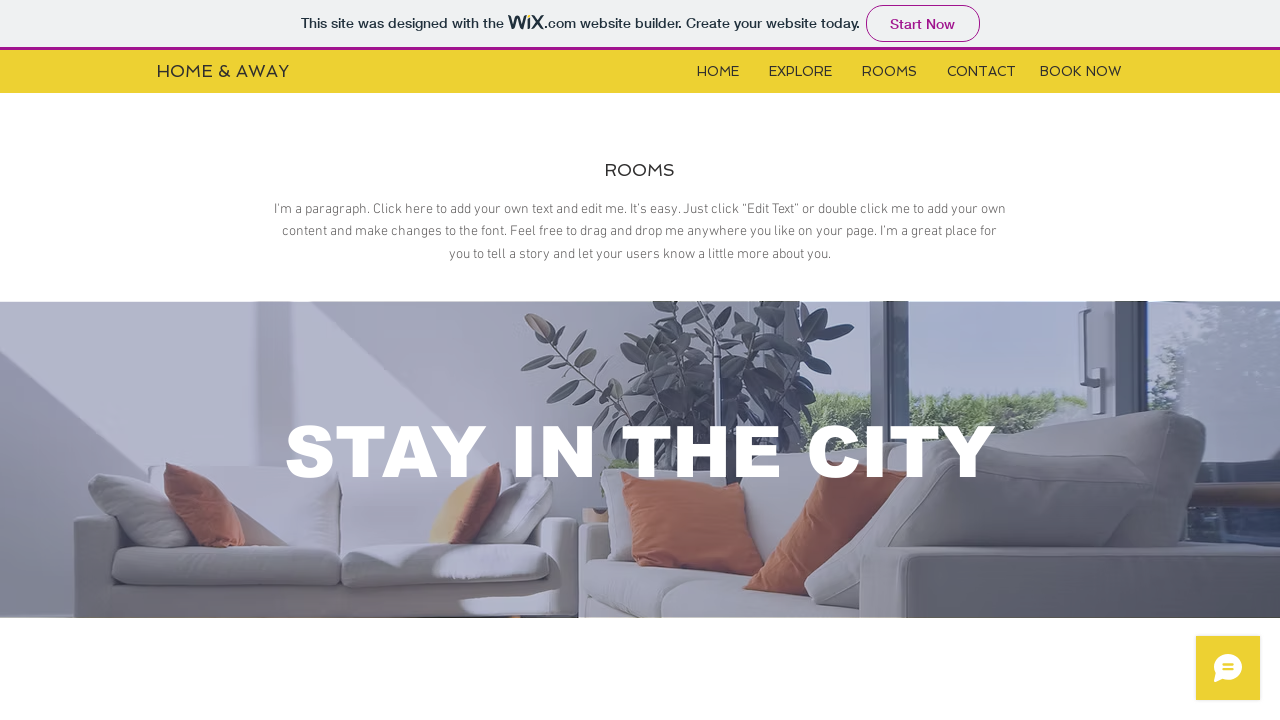